Tests handling of JavaScript prompt dialogs by clicking a button that triggers a prompt, entering text, accepting it, and verifying the entered text is displayed

Starting URL: https://practice.cydeo.com/javascript_alerts

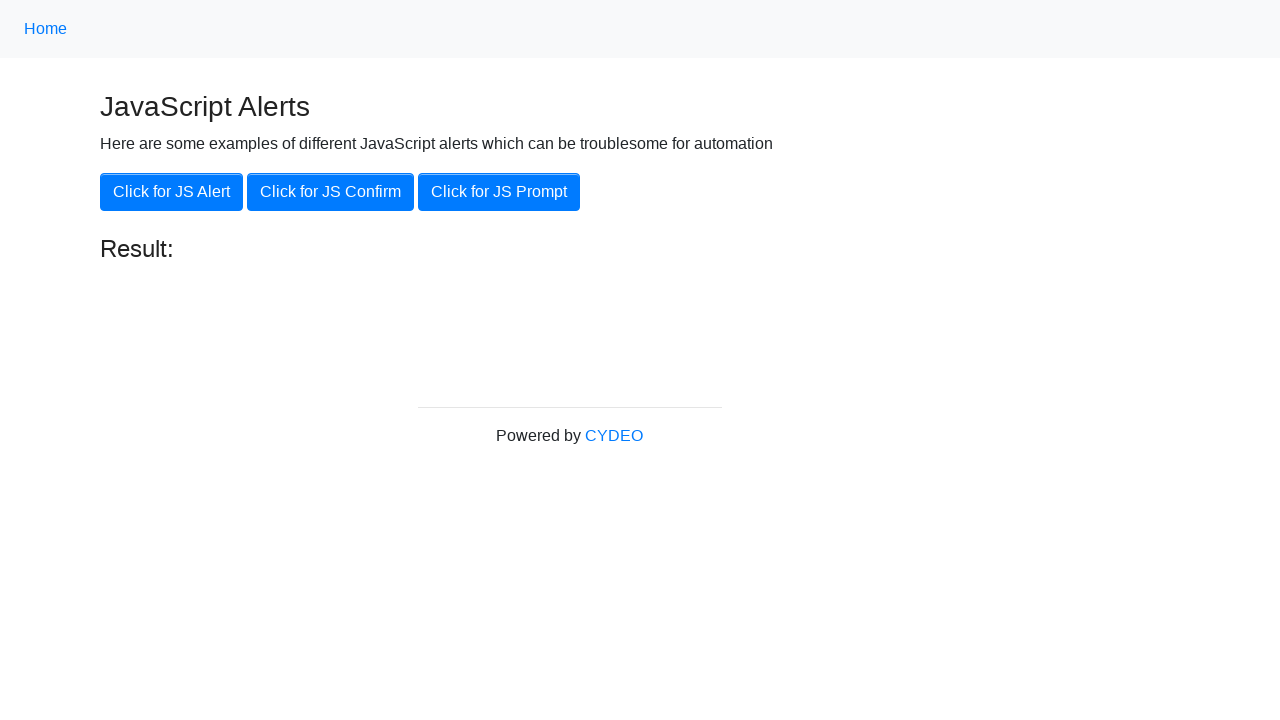

Set up dialog handler to accept prompt with text 'Cydeo'
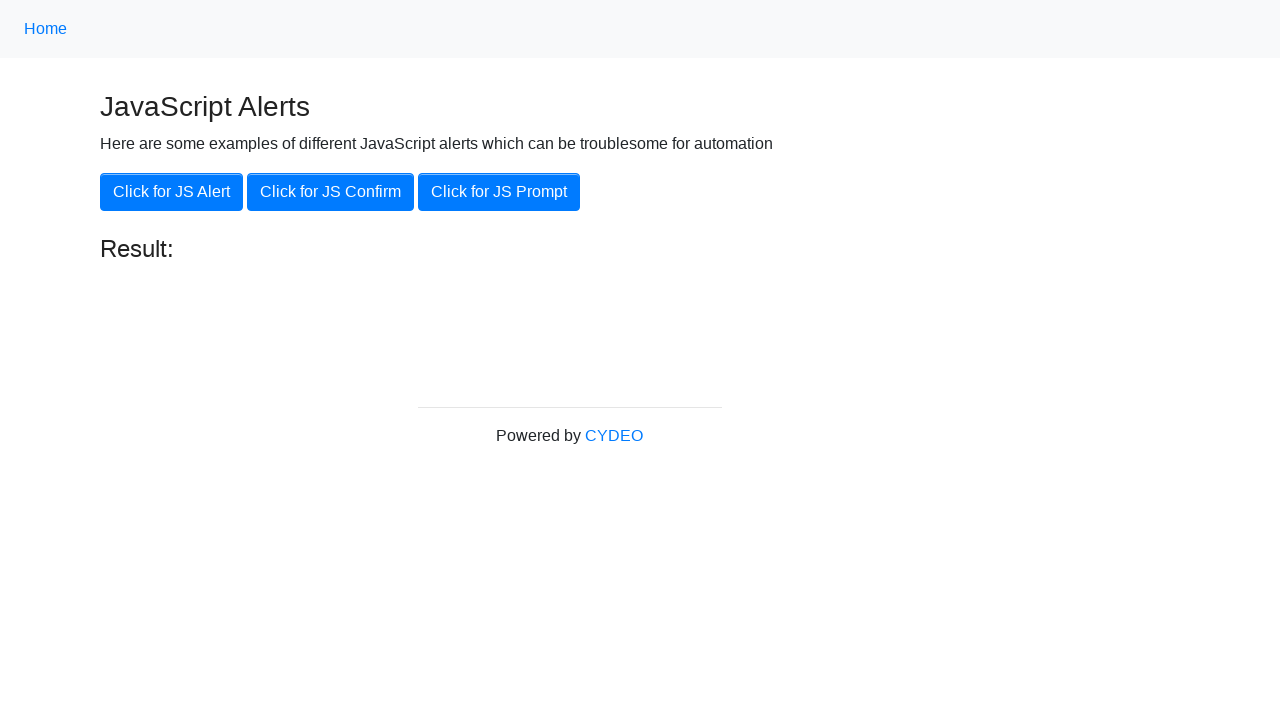

Clicked button to trigger JavaScript prompt dialog at (499, 192) on button[onclick='jsPrompt()']
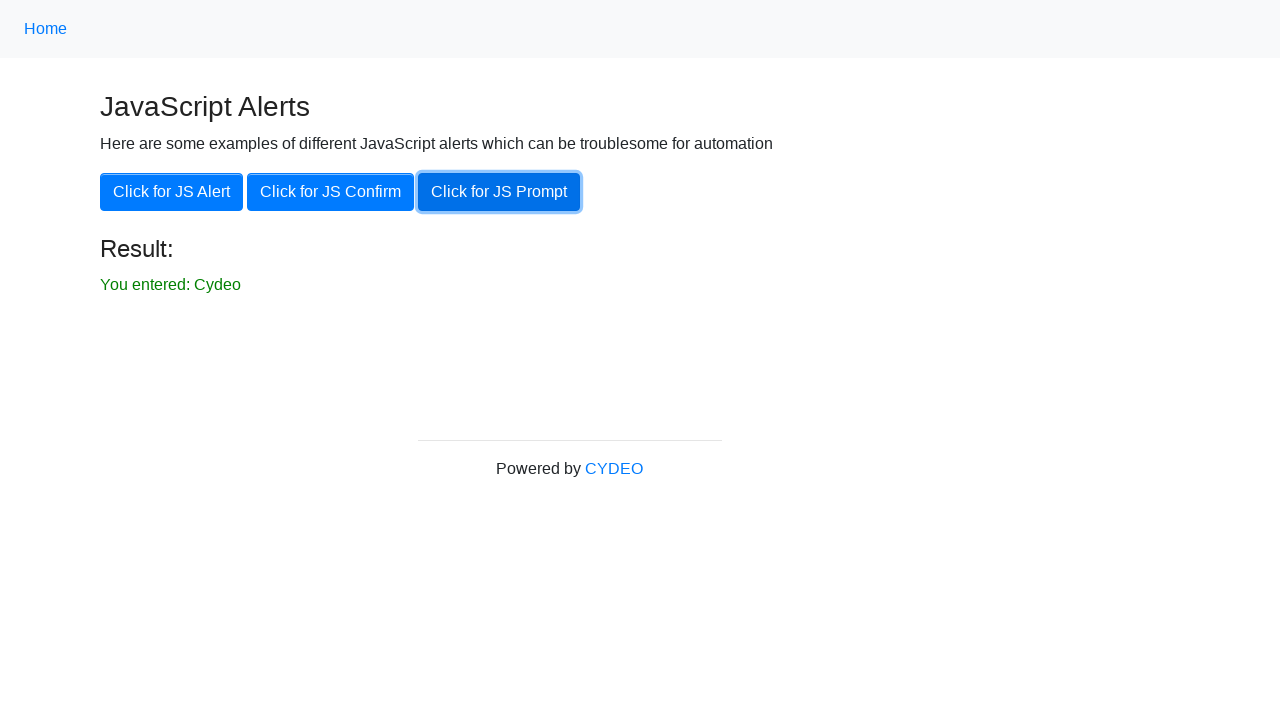

Verified that entered text 'You entered: Cydeo' is displayed on page
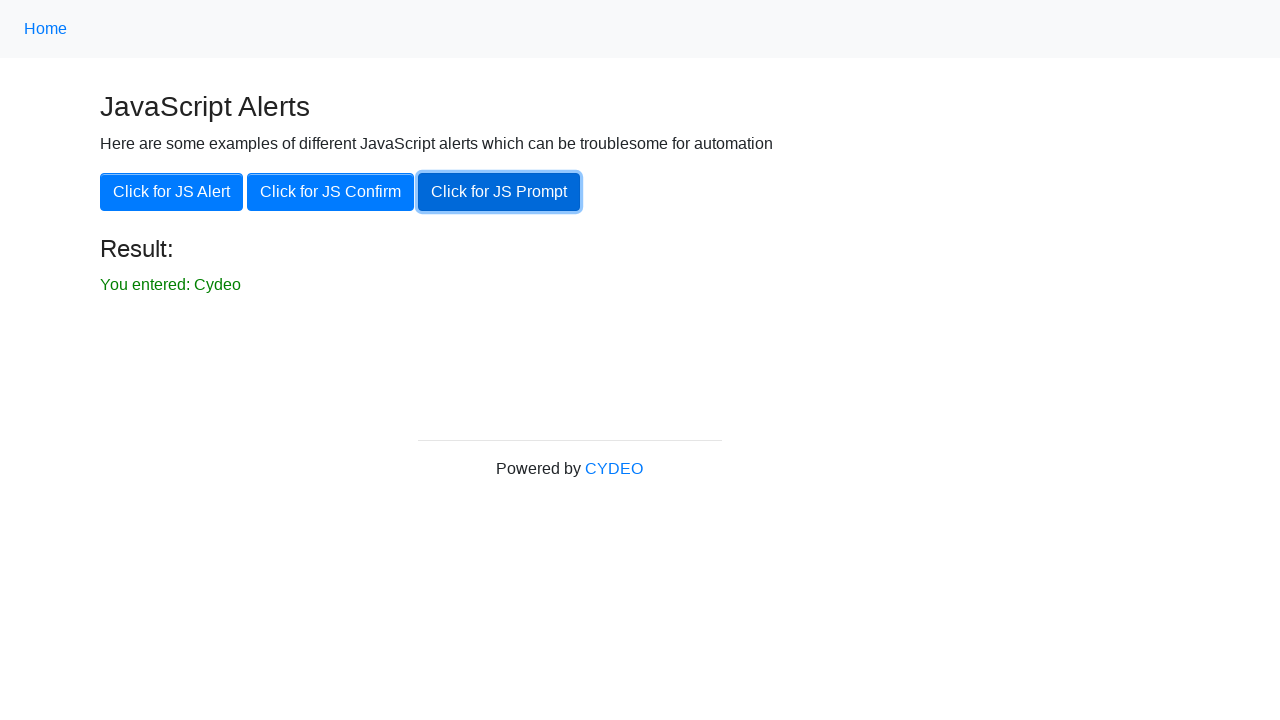

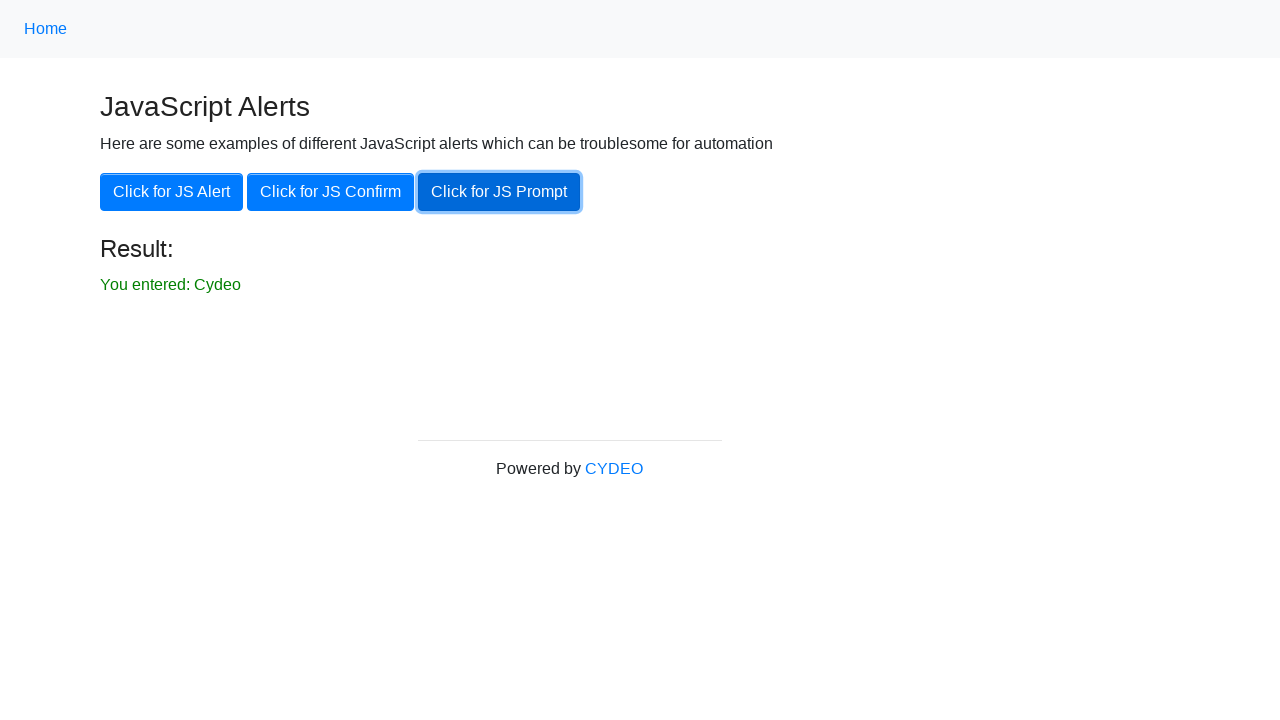